Tests a math challenge form by reading a value from the page, calculating the result using a logarithmic formula, filling in the answer, selecting checkbox and radio options, and submitting the form.

Starting URL: https://suninjuly.github.io/math.html

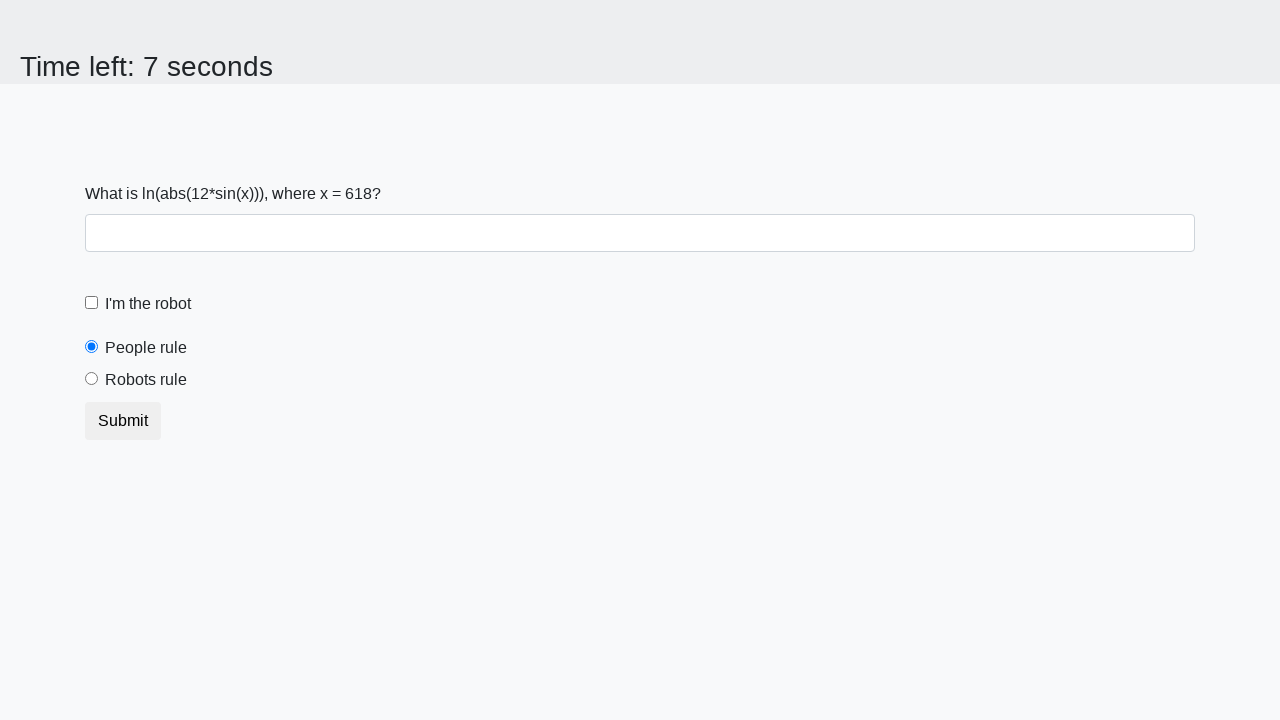

Located and read the x value from the page
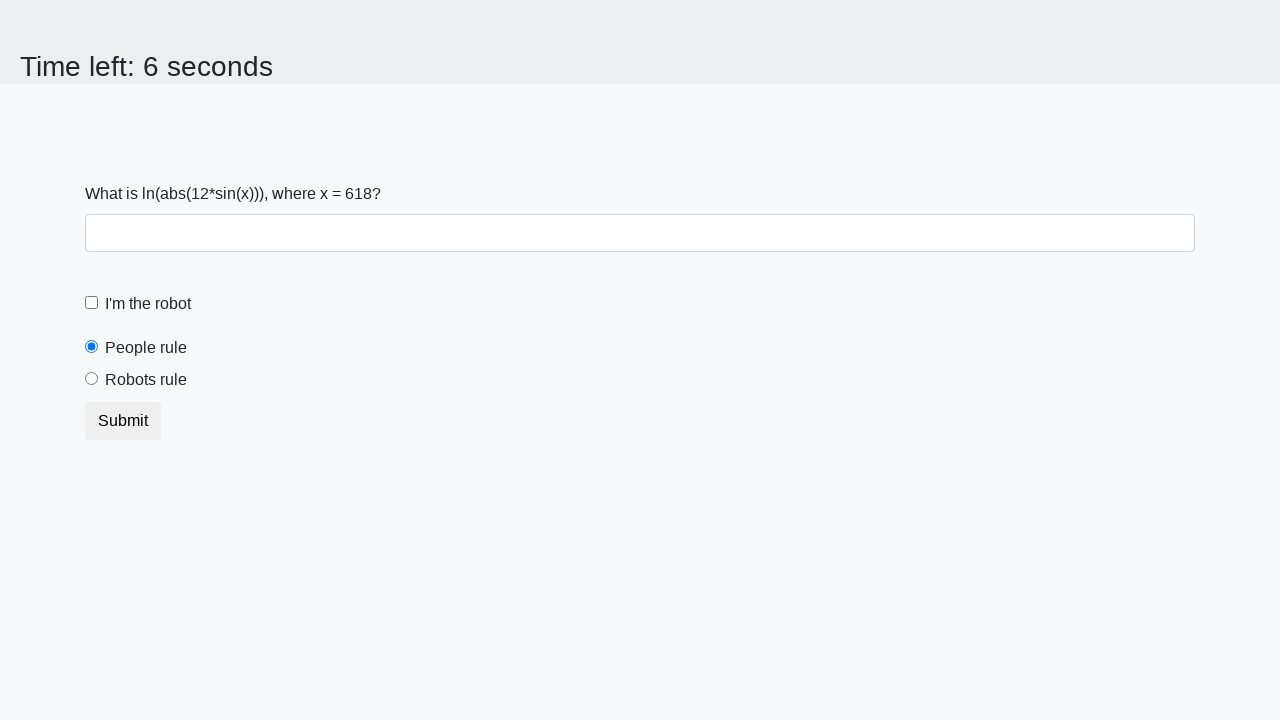

Calculated answer using logarithmic formula: log(abs(12*sin(618)))
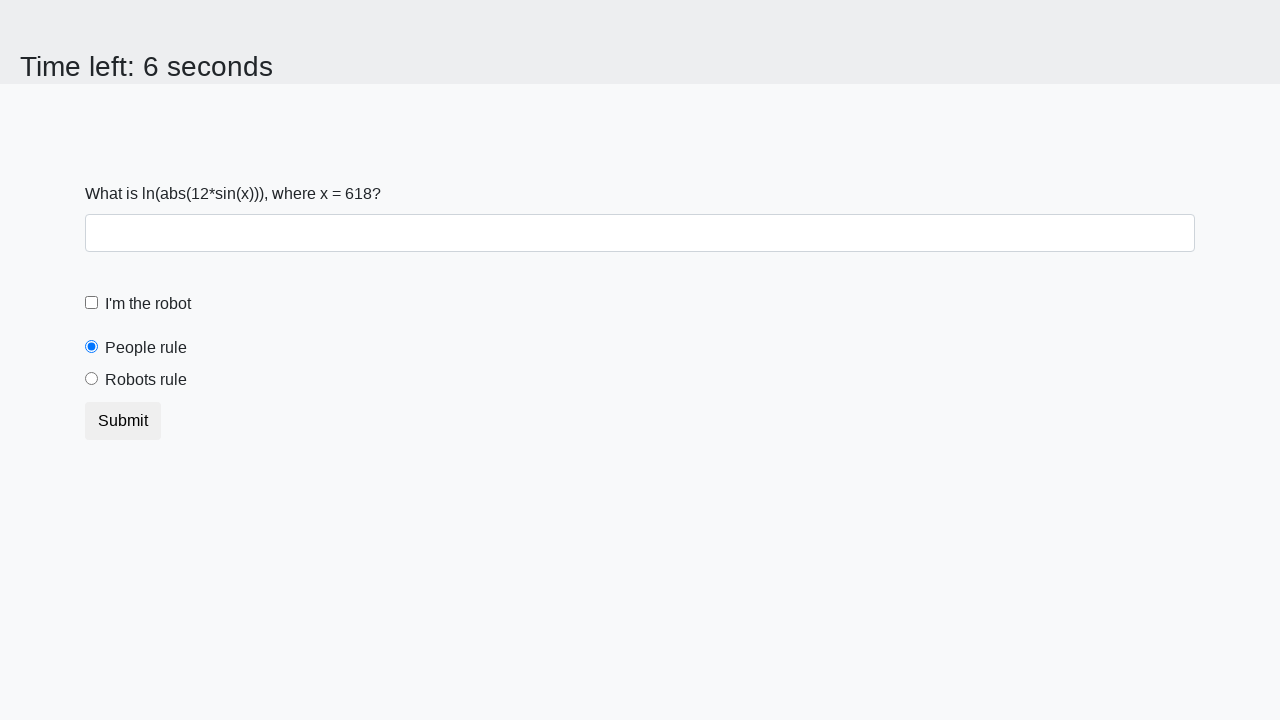

Filled answer field with calculated value: 2.2357120738976084 on #answer
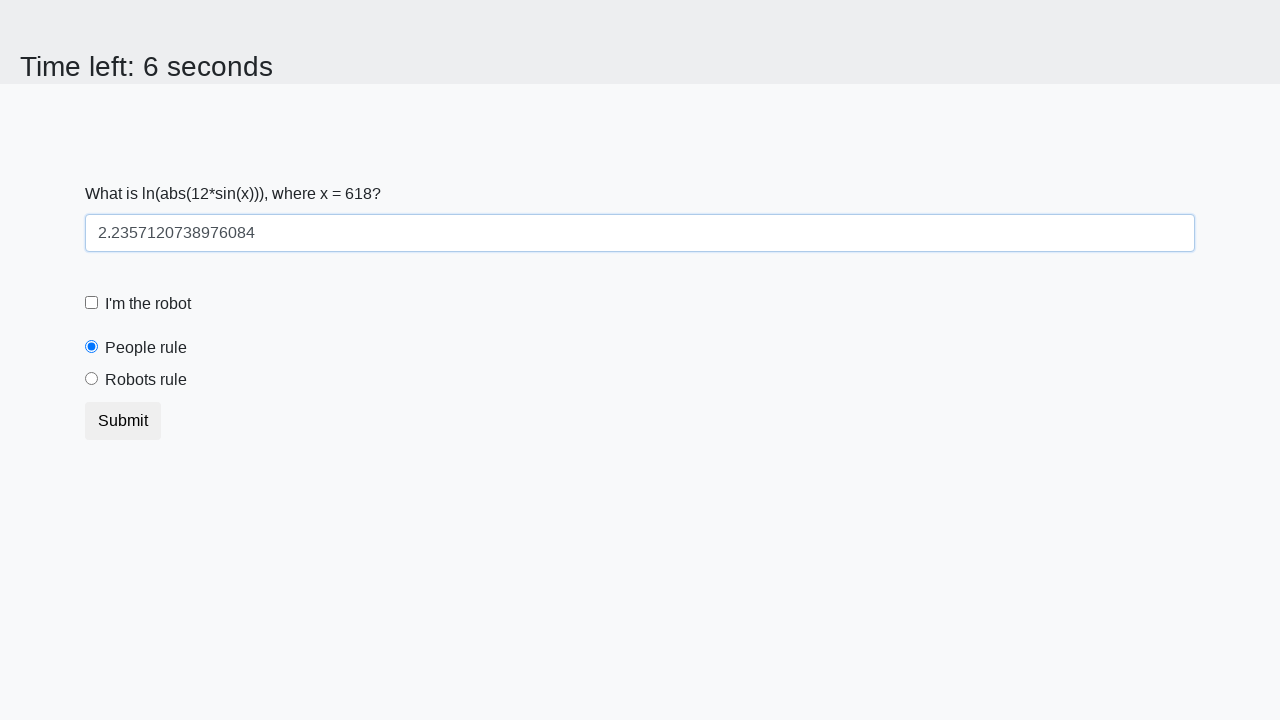

Clicked the robot checkbox at (148, 304) on label[for='robotCheckbox']
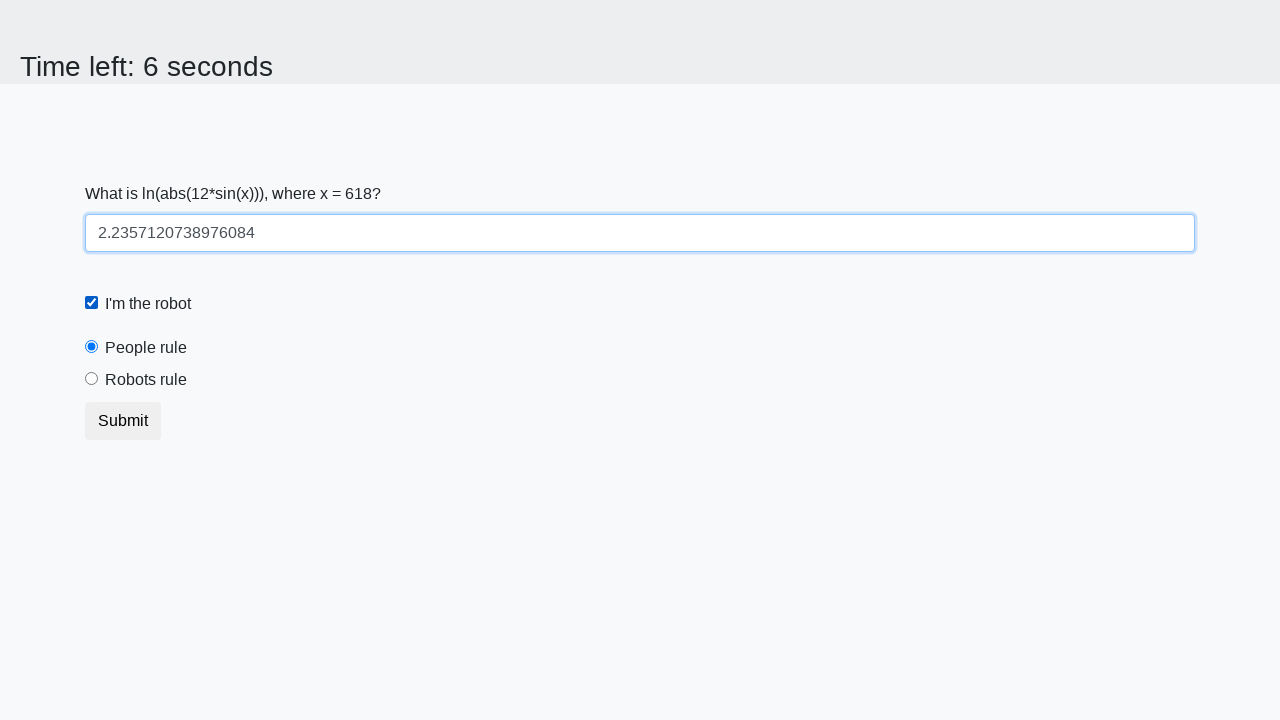

Selected the 'robots' radio button at (92, 379) on input[value='robots']
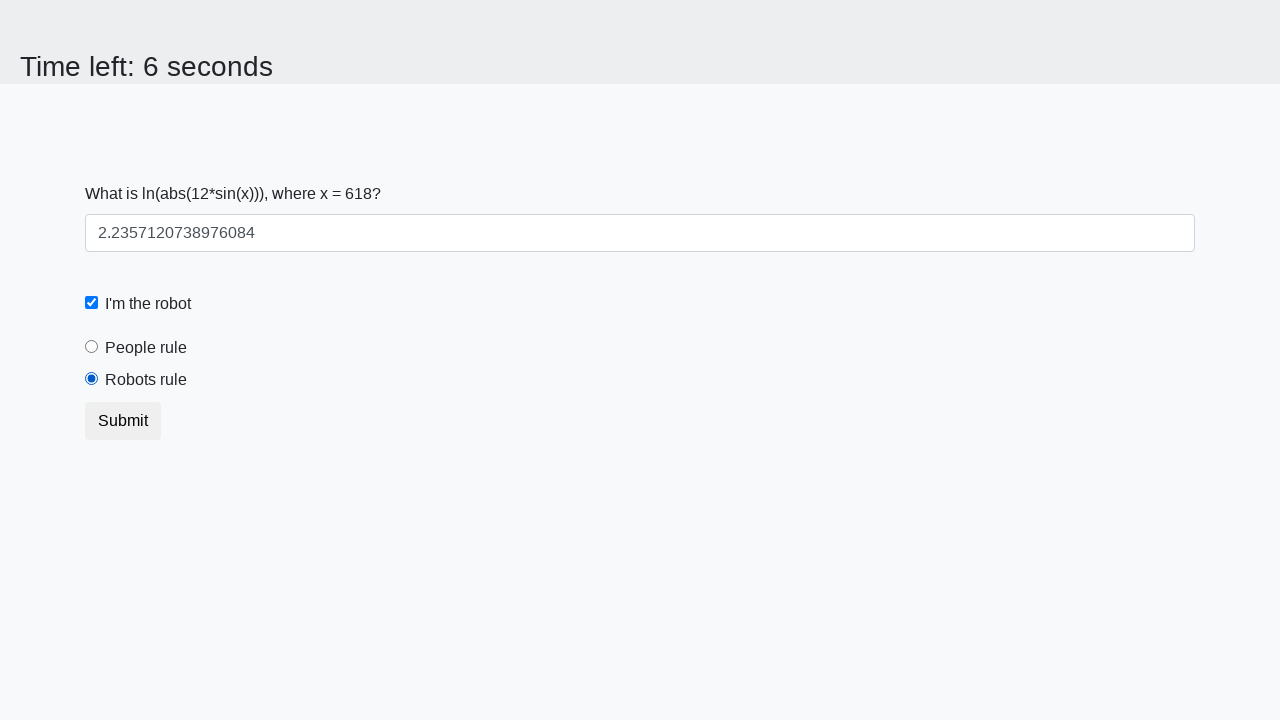

Clicked the submit button to submit the form at (123, 421) on button.btn
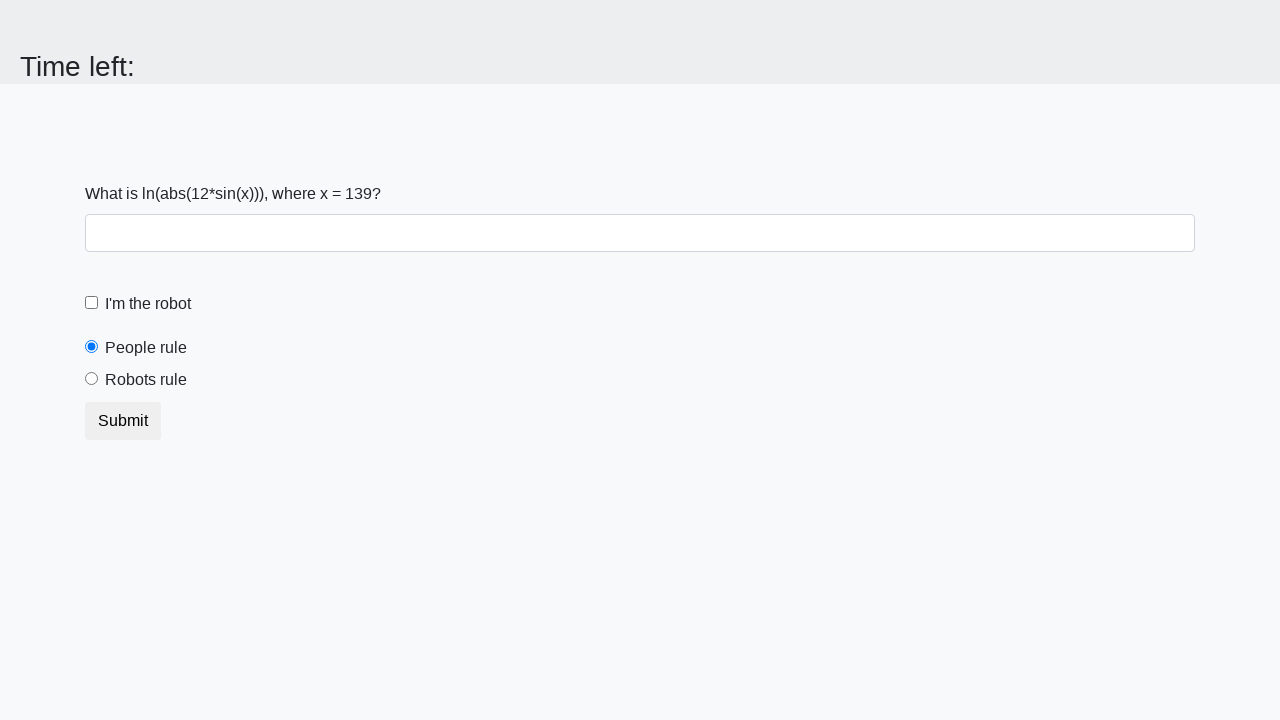

Waited 1 second for form submission to process
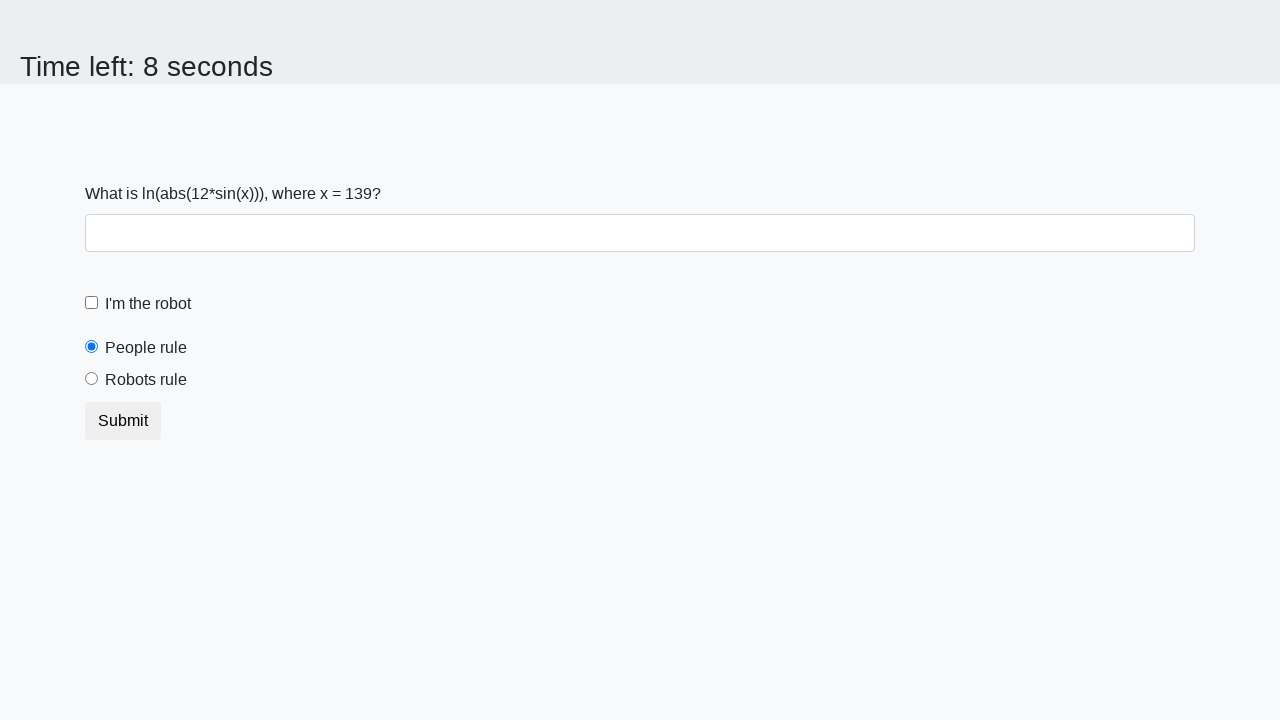

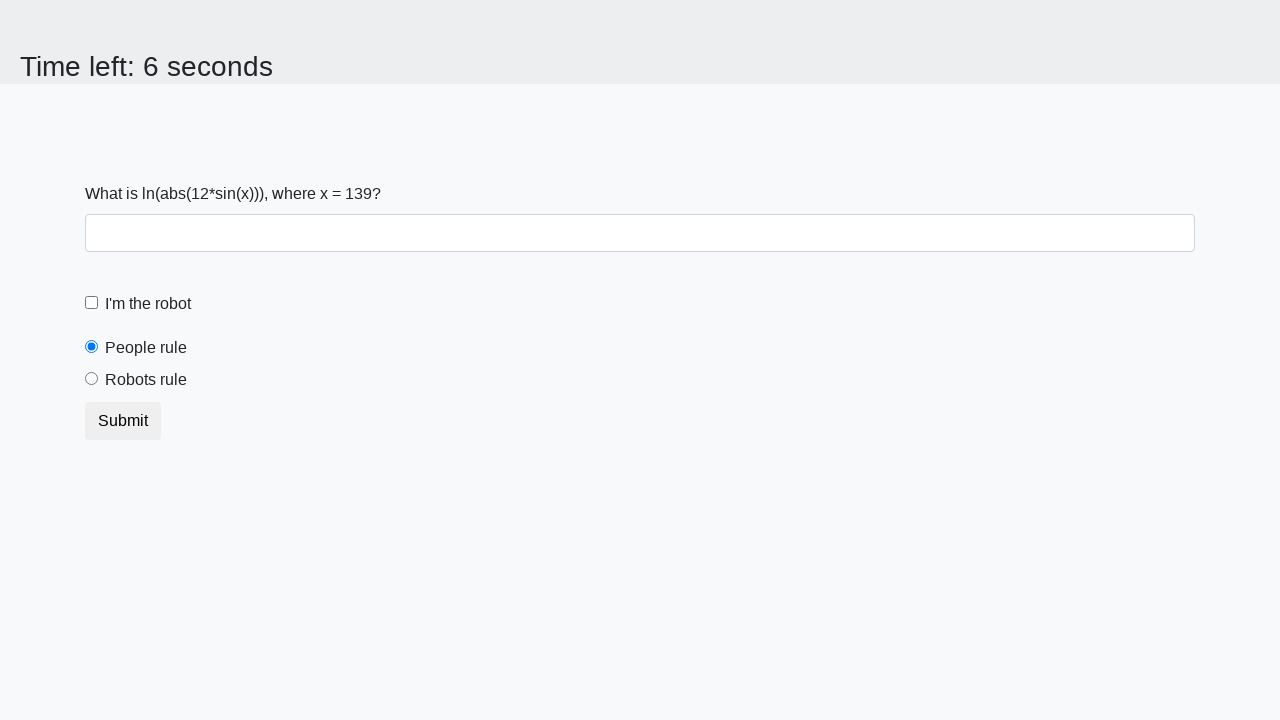